Tests dynamic controls by clicking Remove button, verifying "It's gone!" message appears, then clicking Add button and verifying "It's back!" message appears.

Starting URL: https://the-internet.herokuapp.com/dynamic_controls

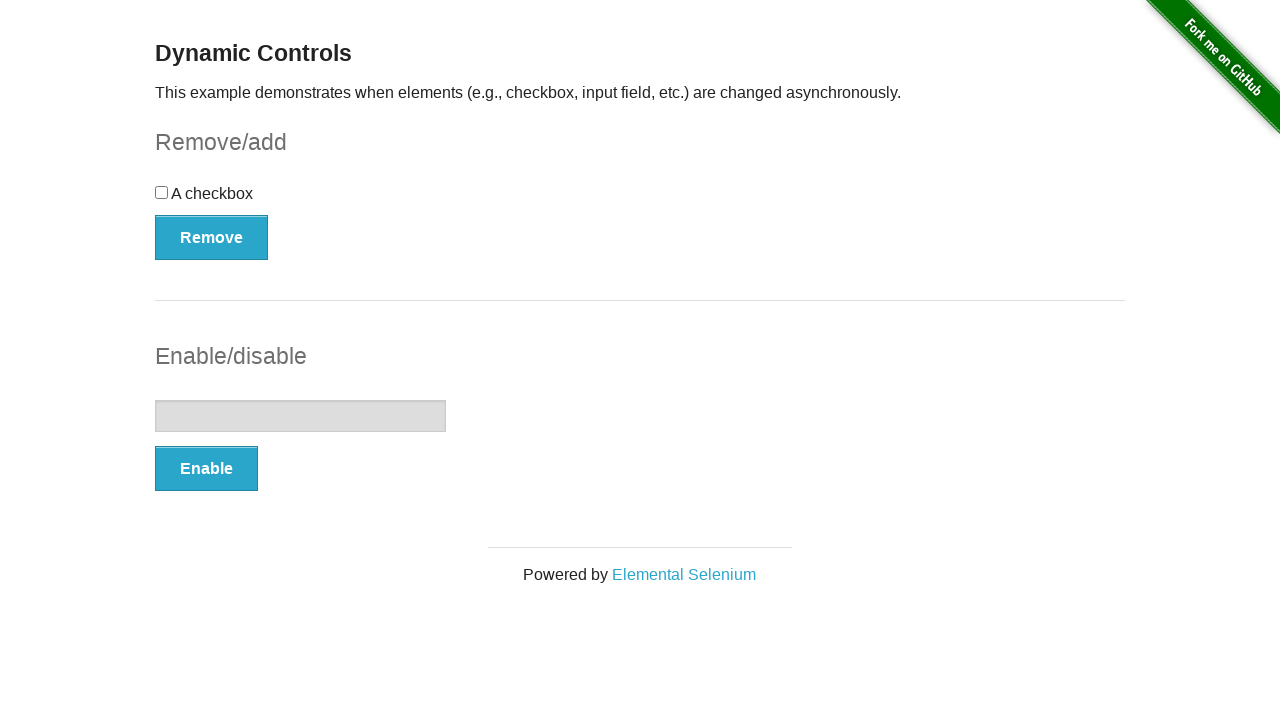

Clicked Remove button at (212, 237) on xpath=//*[text()='Remove']
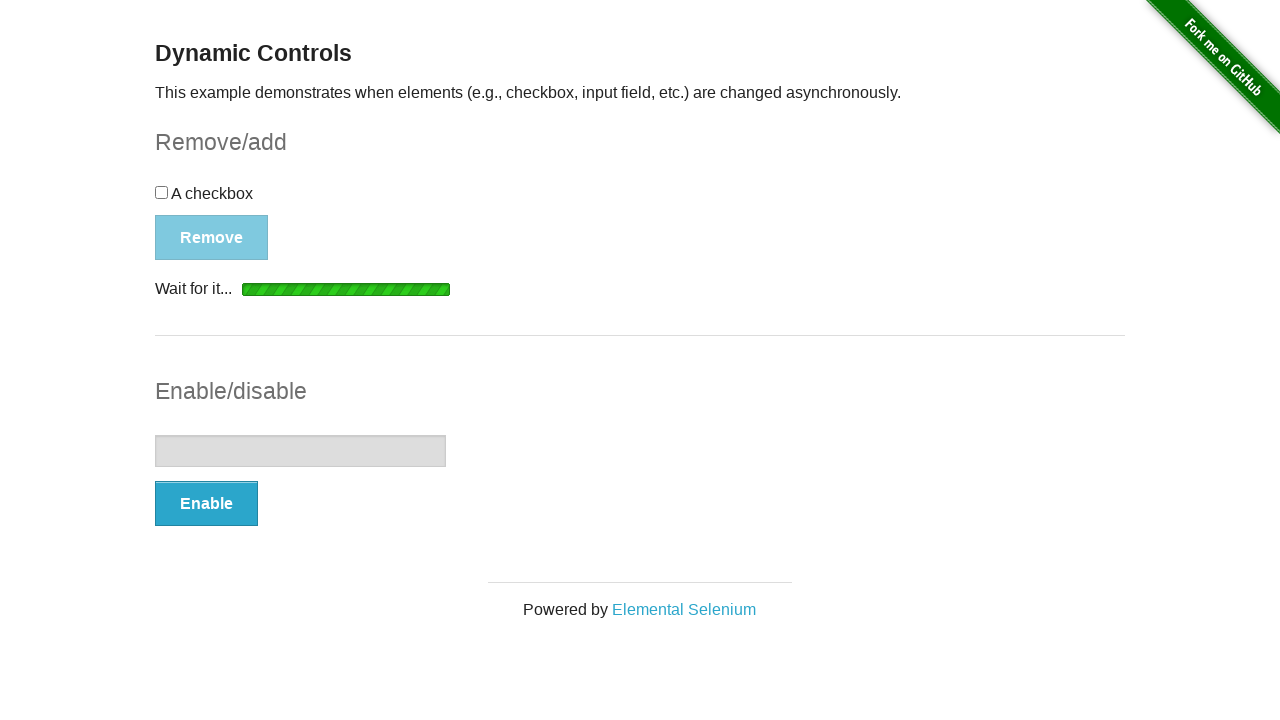

Verified 'It's gone!' message appears after removing control
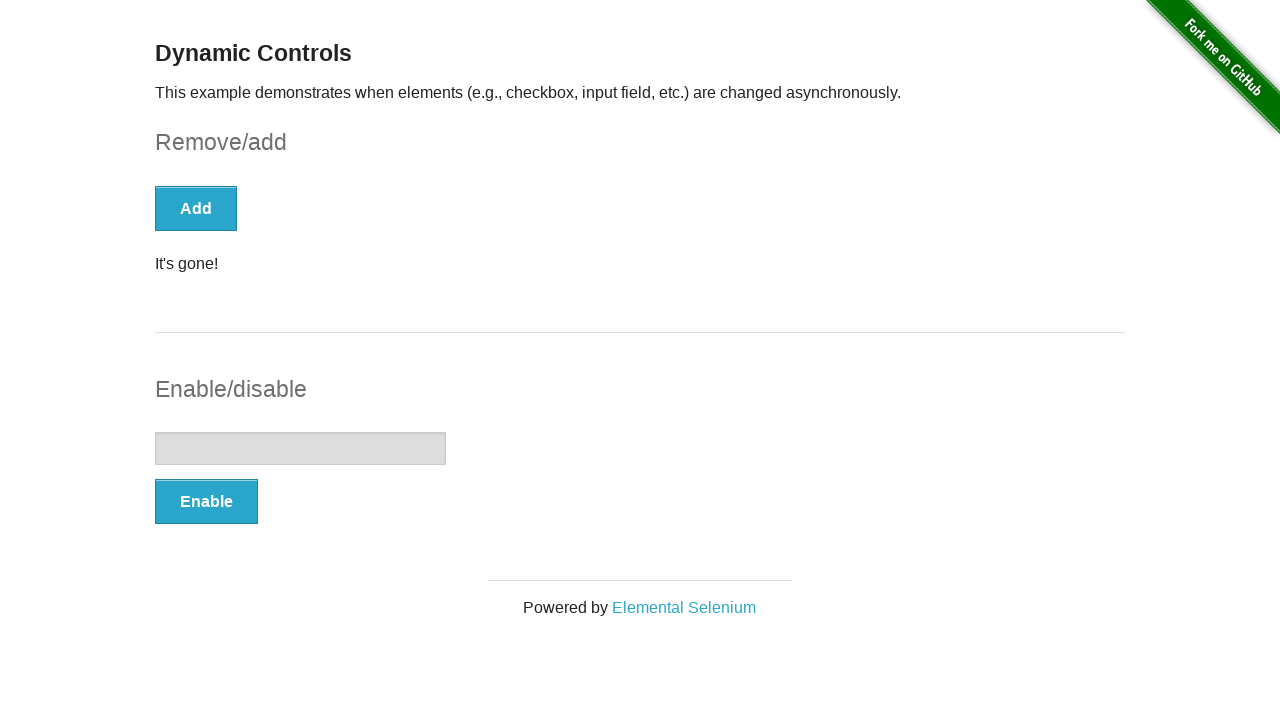

Clicked Add button at (196, 208) on xpath=//*[text()='Add']
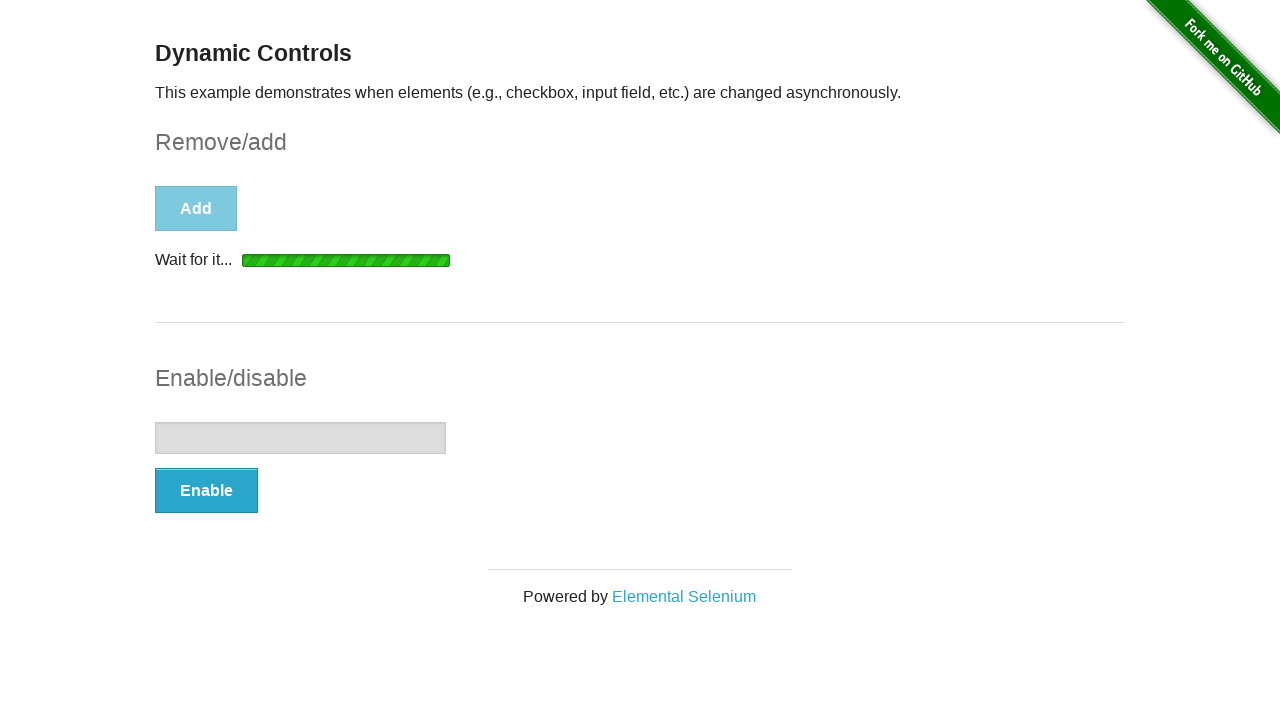

Verified 'It's back!' message appears after re-adding control
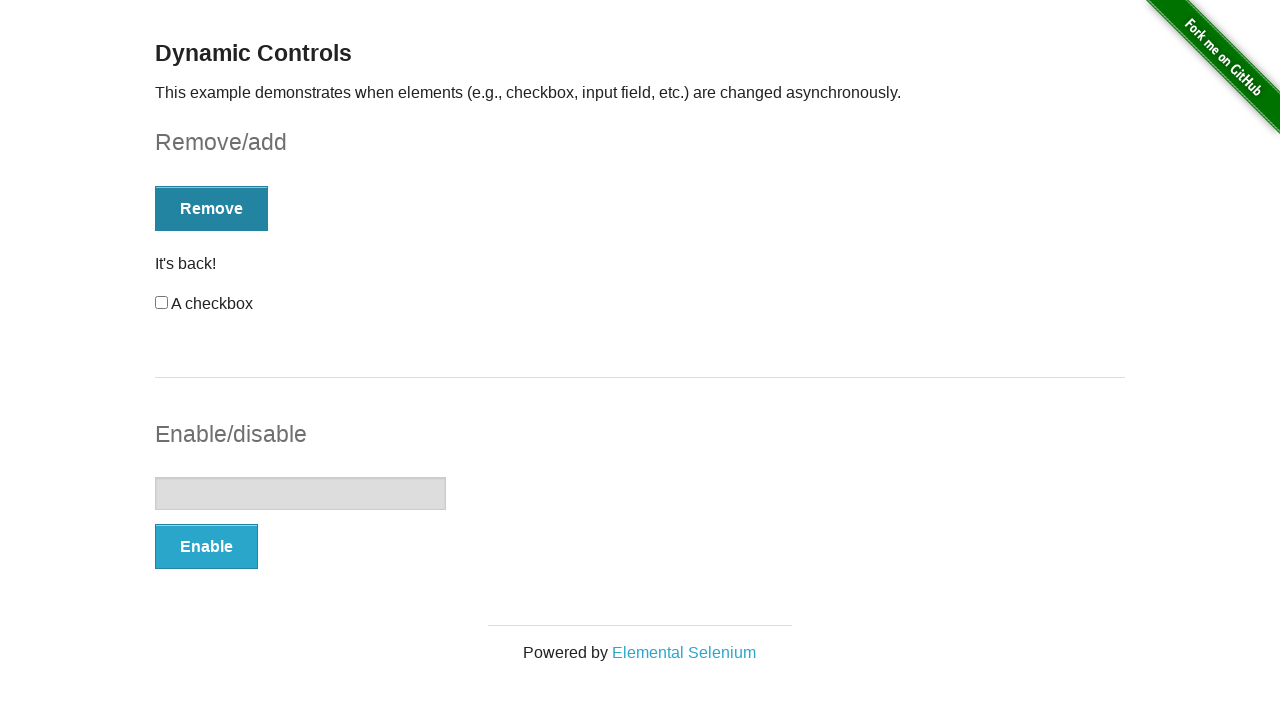

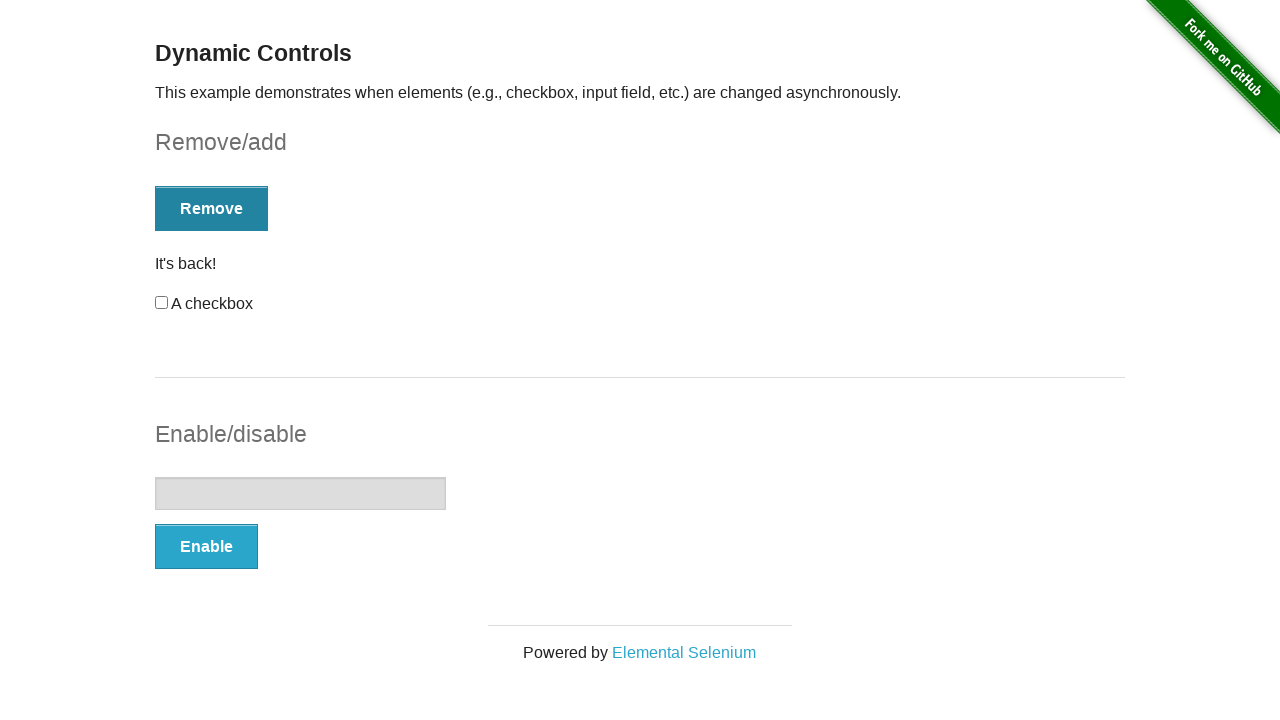